Tests iframe functionality by clicking on the iFrame link, switching to the iframe context, and verifying the default text content inside the iframe.

Starting URL: http://the-internet.herokuapp.com/frames

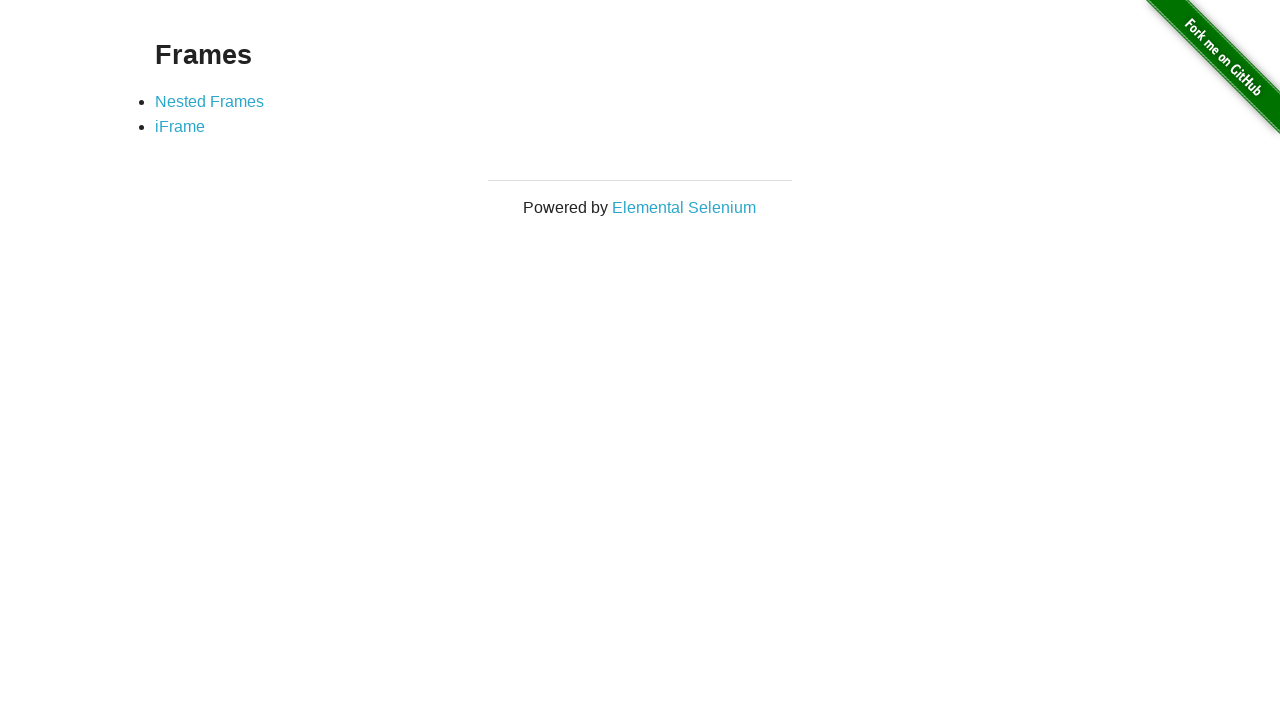

Clicked on the iFrame link at (180, 127) on xpath=//a[text()='iFrame']
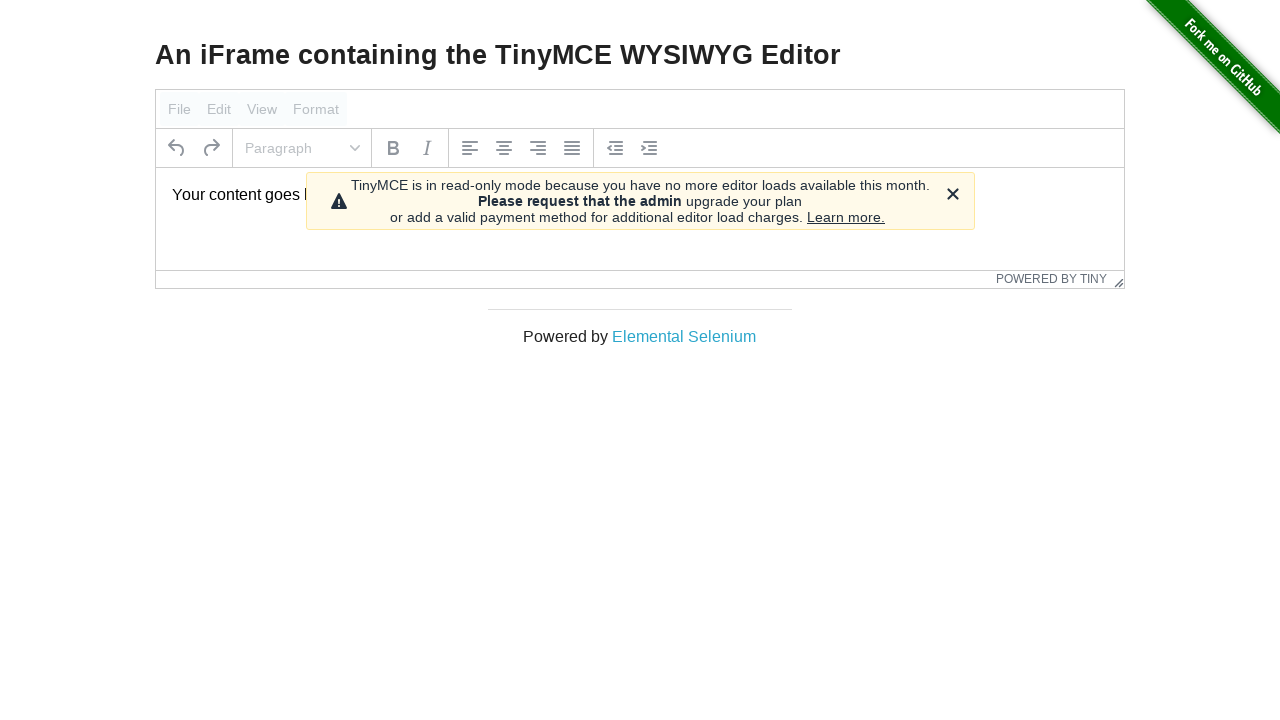

Waited for iframe with id 'mce_0_ifr' to be present
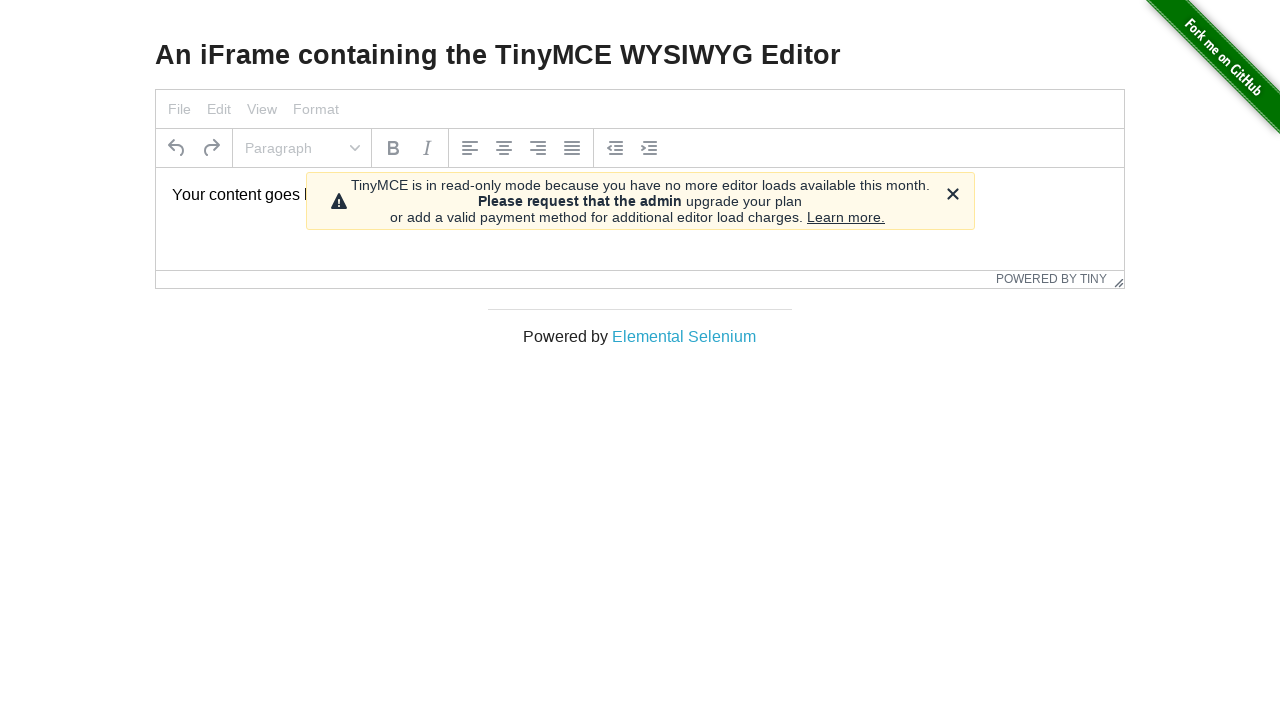

Located iframe frame context
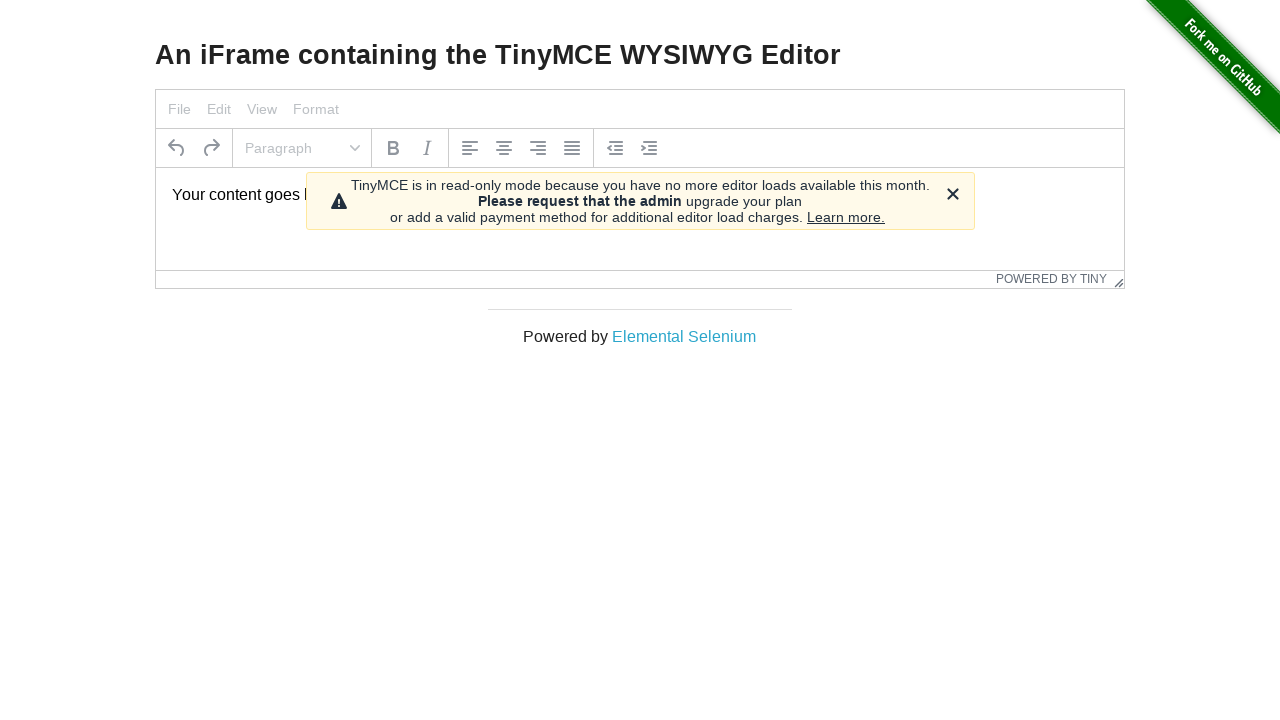

Located text element inside iframe
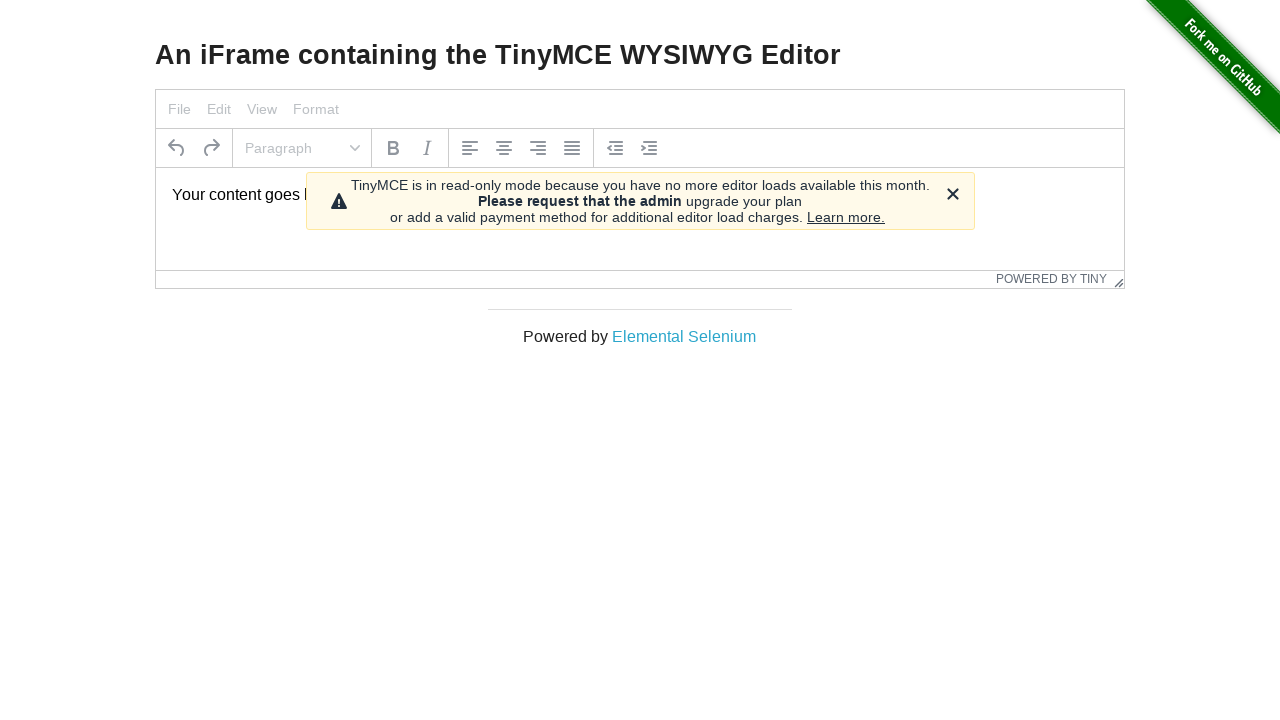

Text element inside iframe is now visible
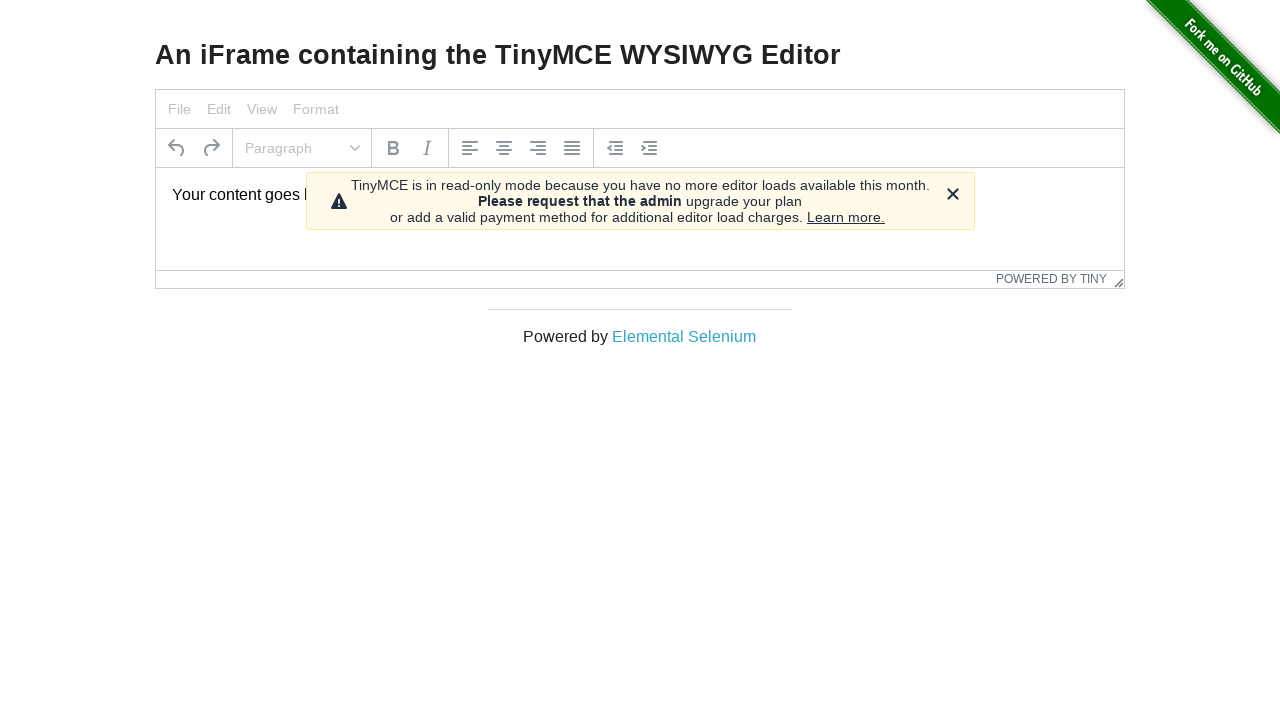

Verified that text content inside iframe is 'Your content goes here.'
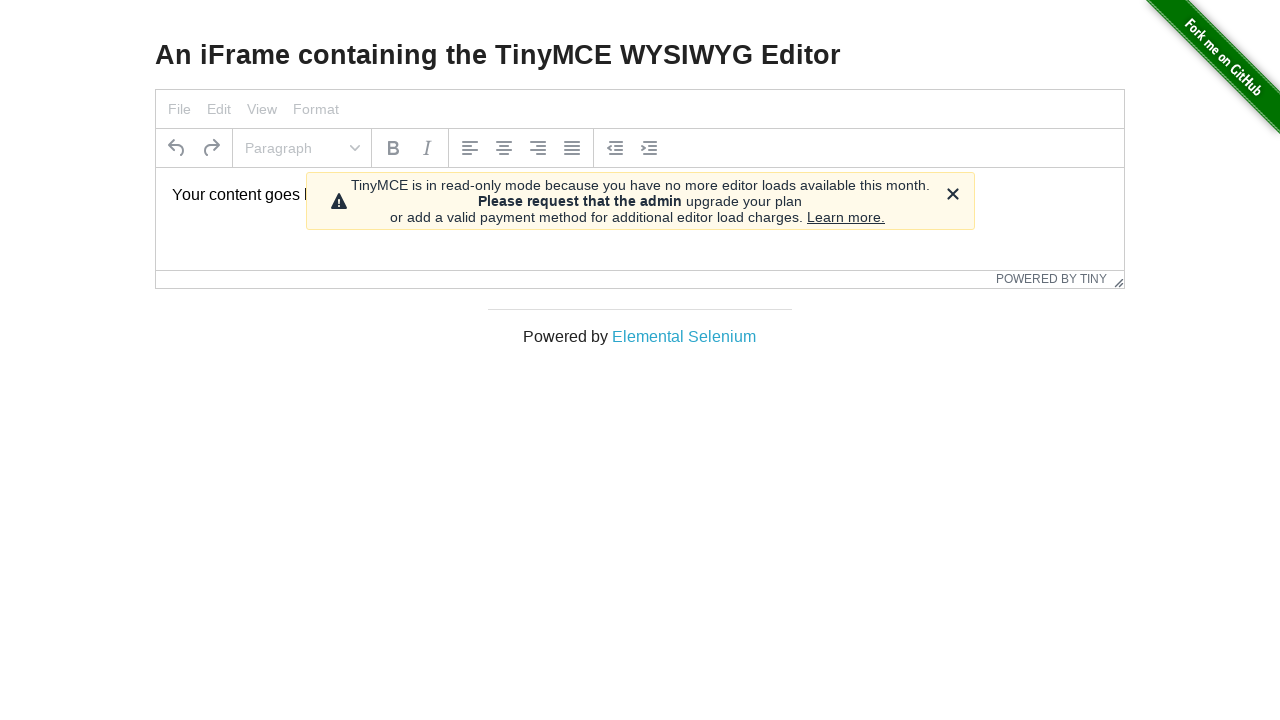

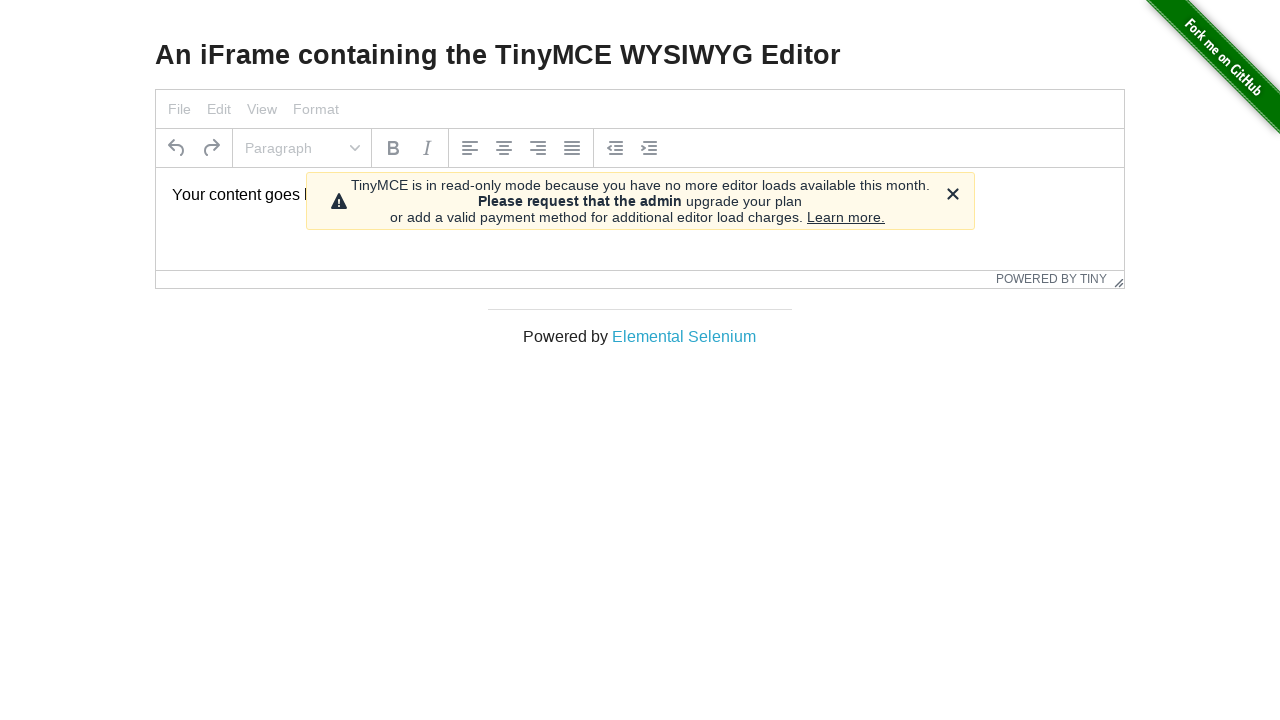